Fills out the DemoQA Practice Form with personal information including name, email, gender, mobile number, date of birth, subjects, hobbies, file upload, address, state and city, then submits the form.

Starting URL: https://demoqa.com

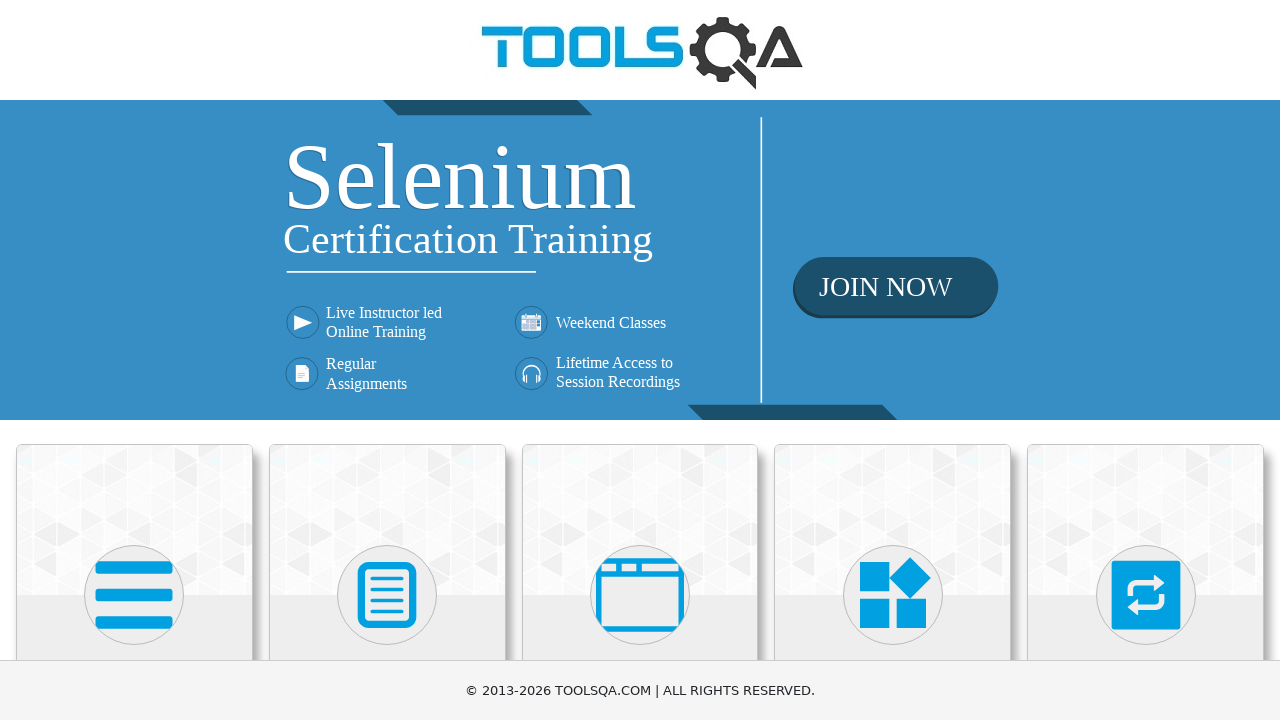

Clicked on Forms card on the main page at (387, 360) on xpath=//div[@class = 'card-body']/h5[text()='Forms']
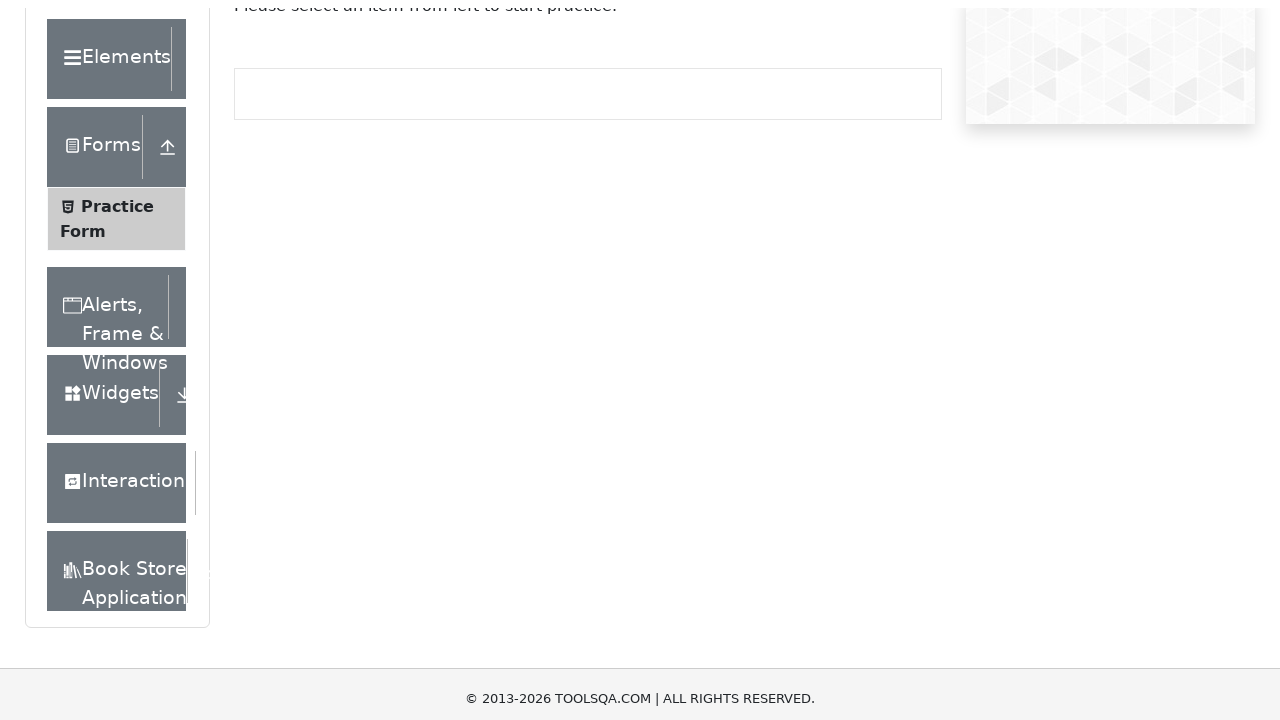

Clicked on Practice Form in the sidebar at (117, 336) on xpath=//span[text()='Practice Form']
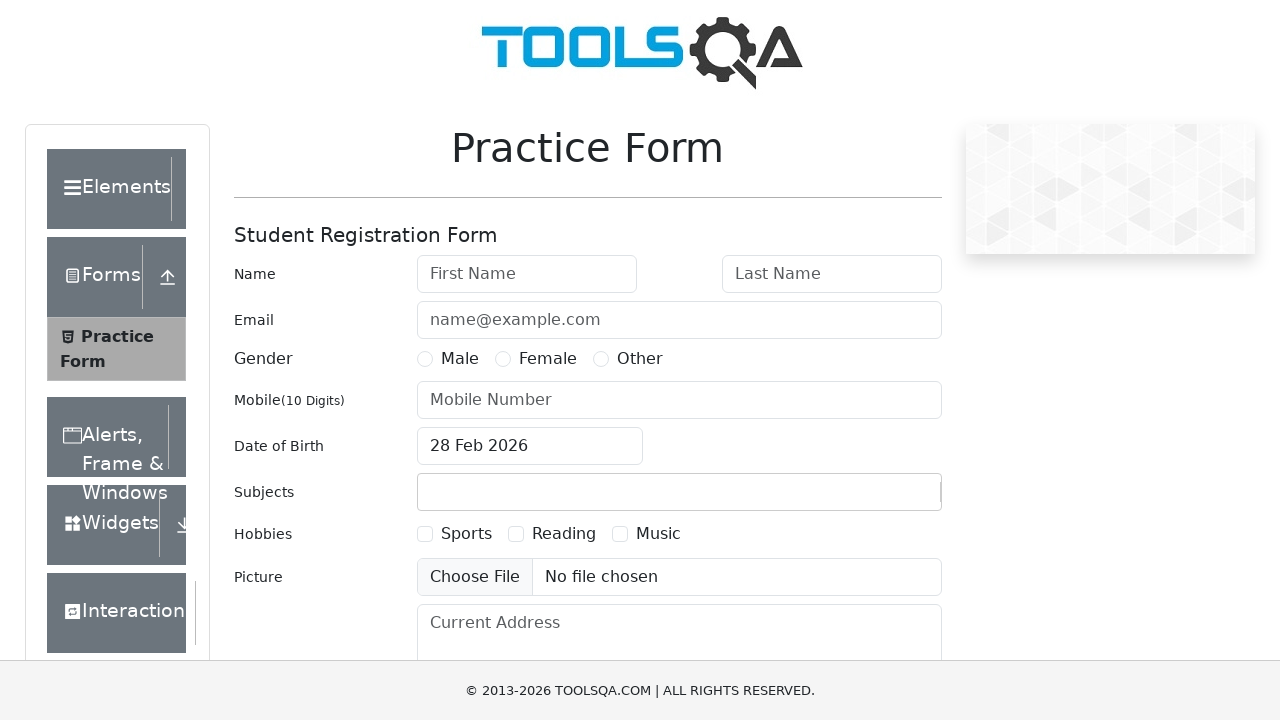

Filled First Name field with 'Alexander' on input[placeholder='First Name']
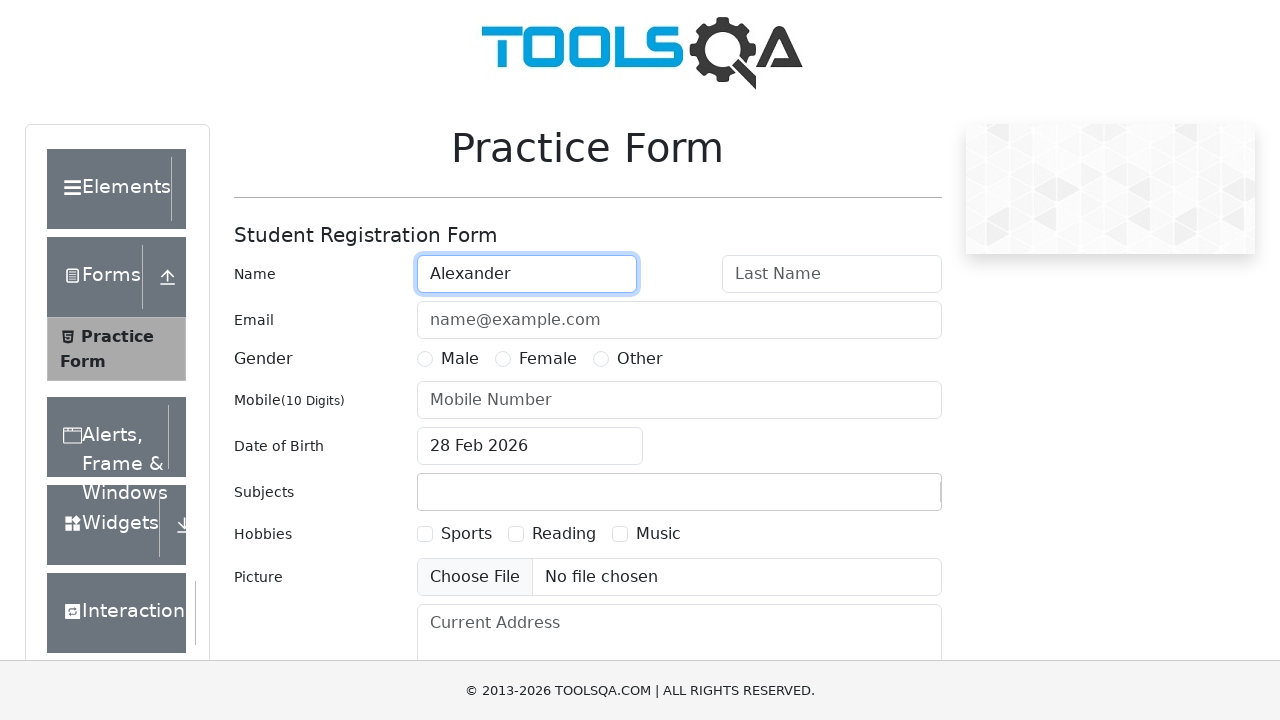

Filled Last Name field with 'Johnson' on input[placeholder='Last Name']
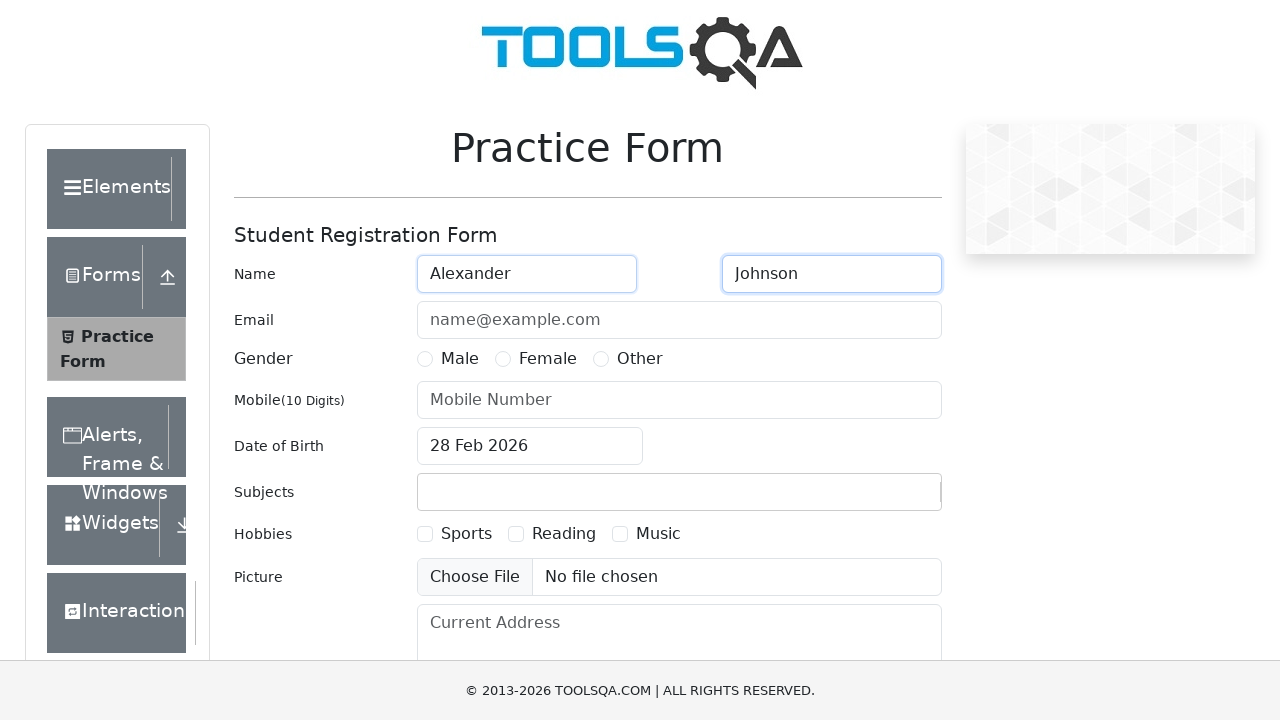

Filled Email field with 'alexander.johnson@example.com' on input[placeholder='name@example.com']
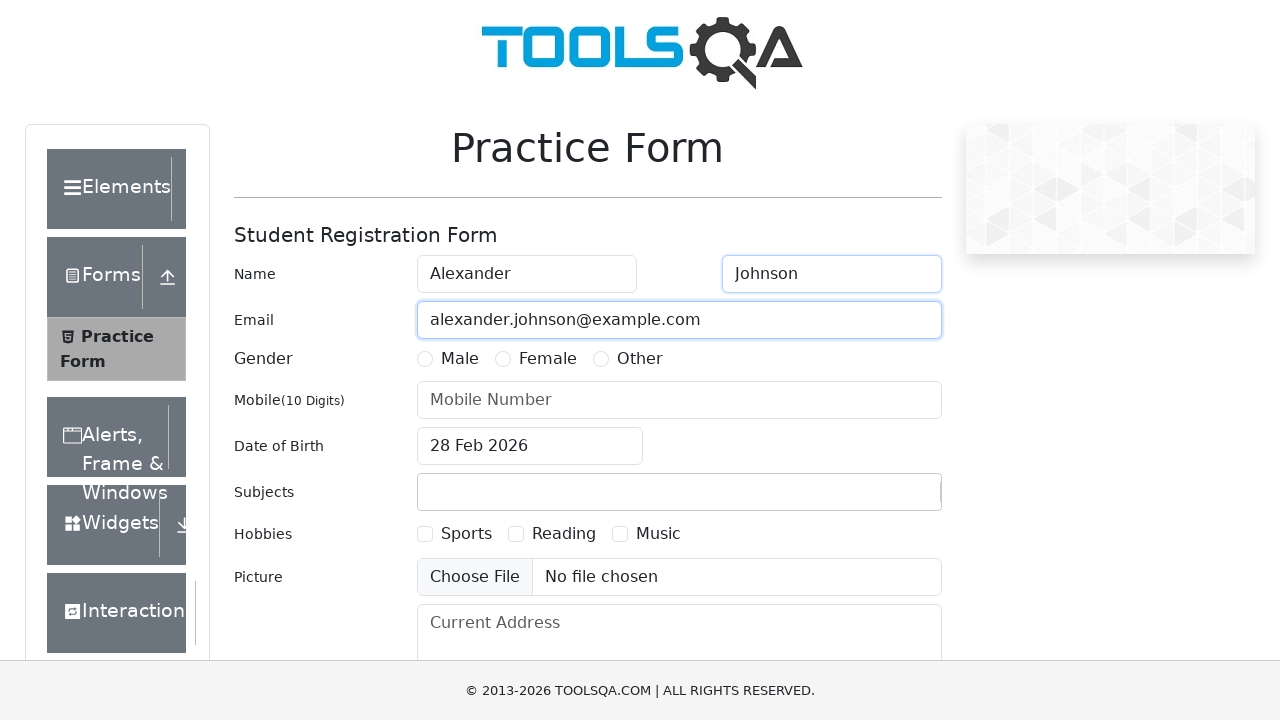

Selected Male gender option at (448, 359) on #genterWrapper > div.col-md-9.col-sm-12 > div:nth-child(1)
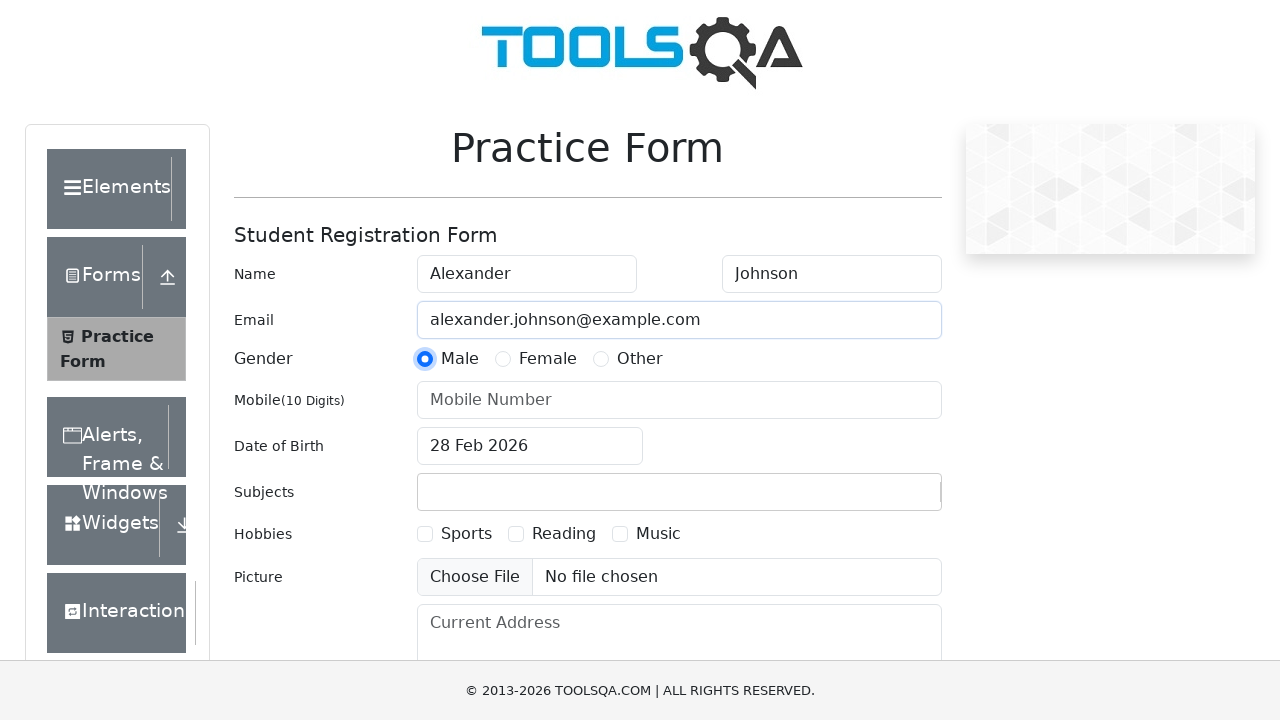

Filled Mobile Number field with '9876543210' on input#userNumber
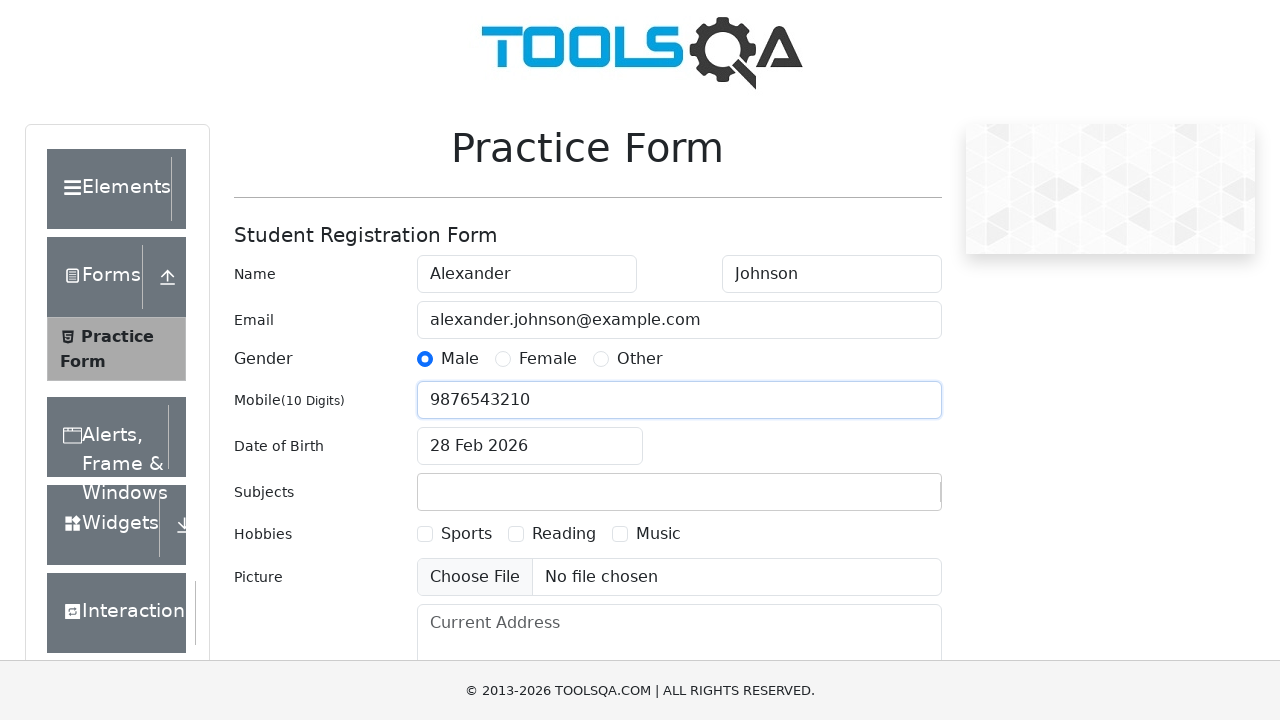

Clicked on Date of Birth field at (530, 446) on input#dateOfBirthInput
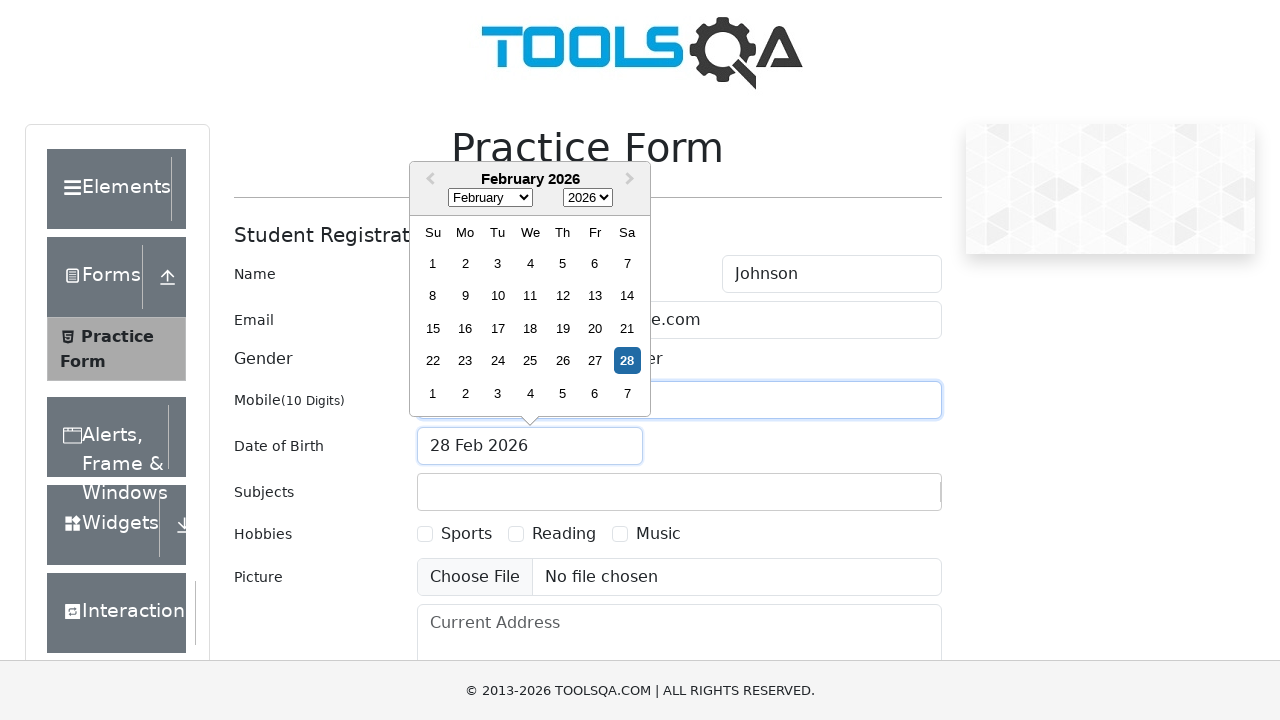

Month dropdown selector loaded
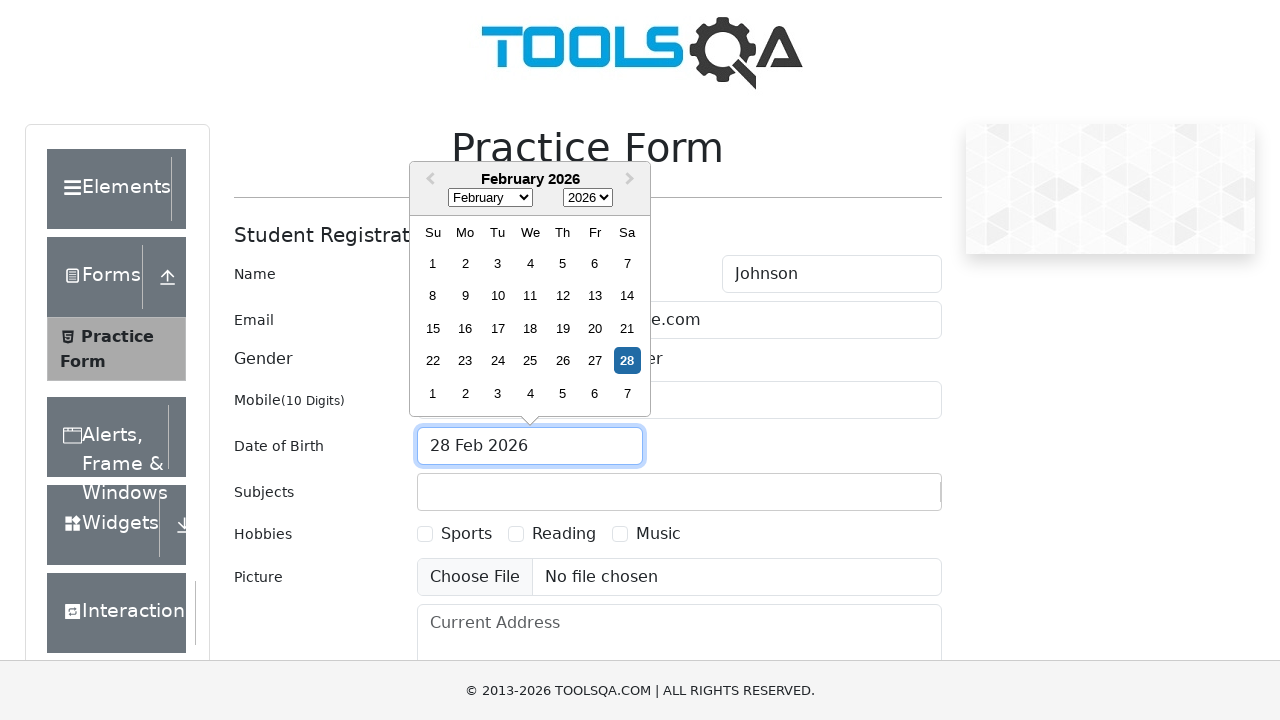

Selected month January (0) from dropdown on select.react-datepicker__month-select
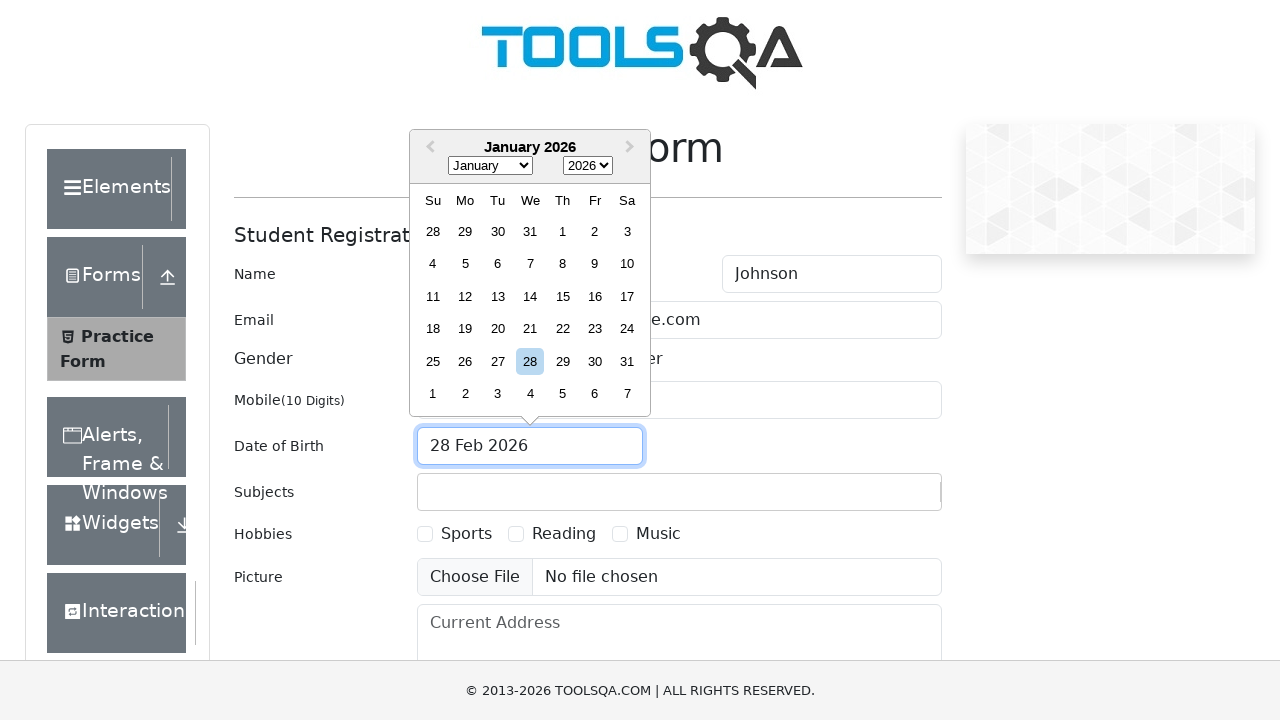

Selected year 1992 from dropdown on select.react-datepicker__year-select
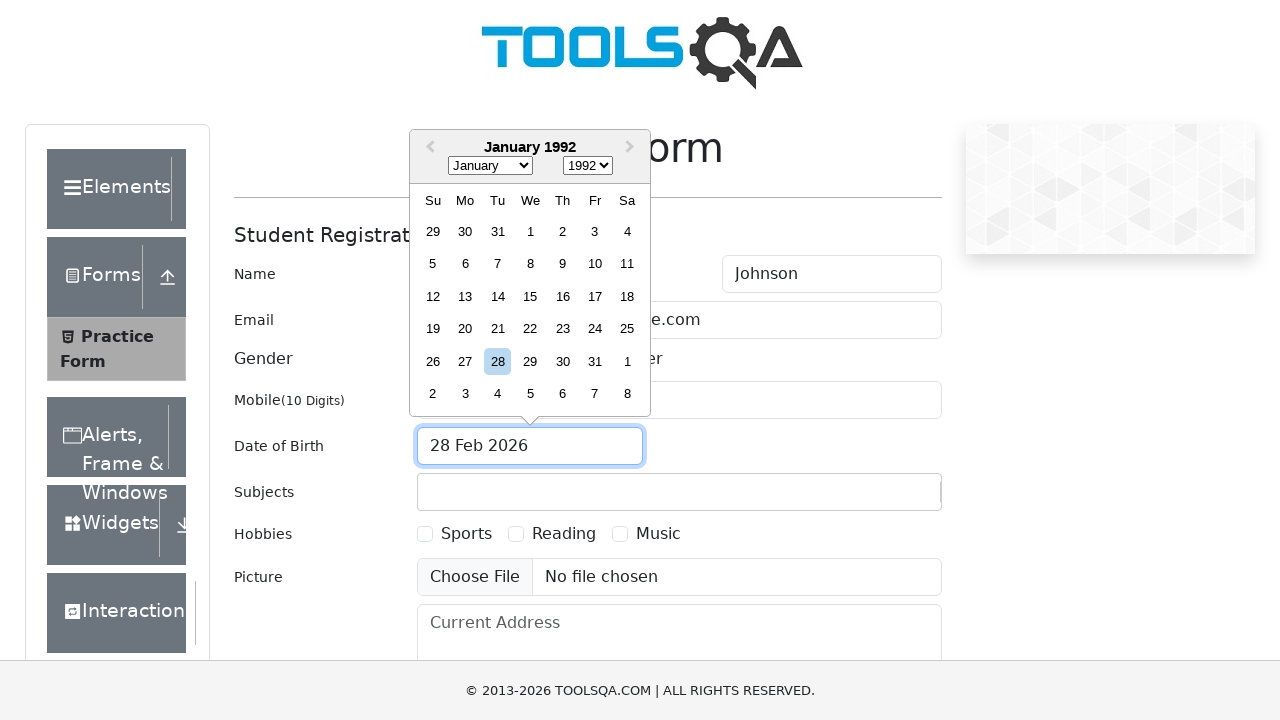

Selected day 1 from date picker at (530, 231) on xpath=//div[contains(@class, 'react-datepicker__day') and text()='1' and not(con
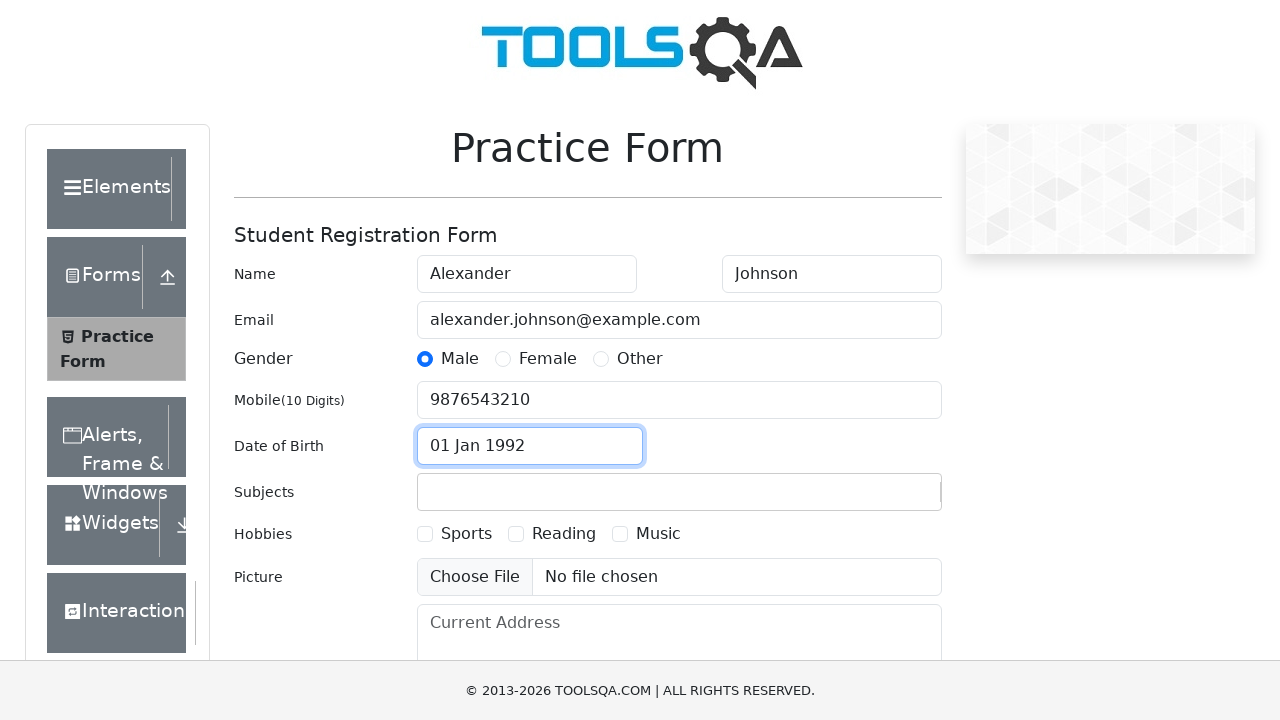

Clicked on Subjects field at (679, 492) on #subjectsContainer
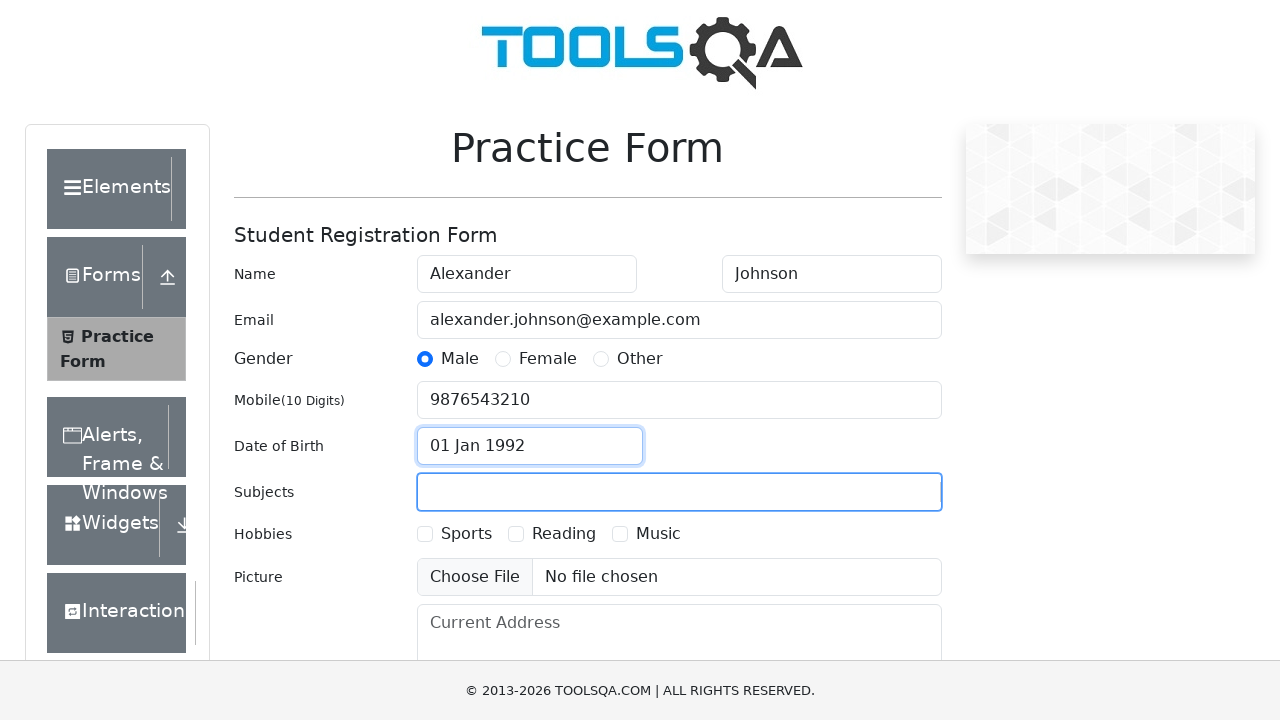

Typed 'English' in Subjects input field on #subjectsInput
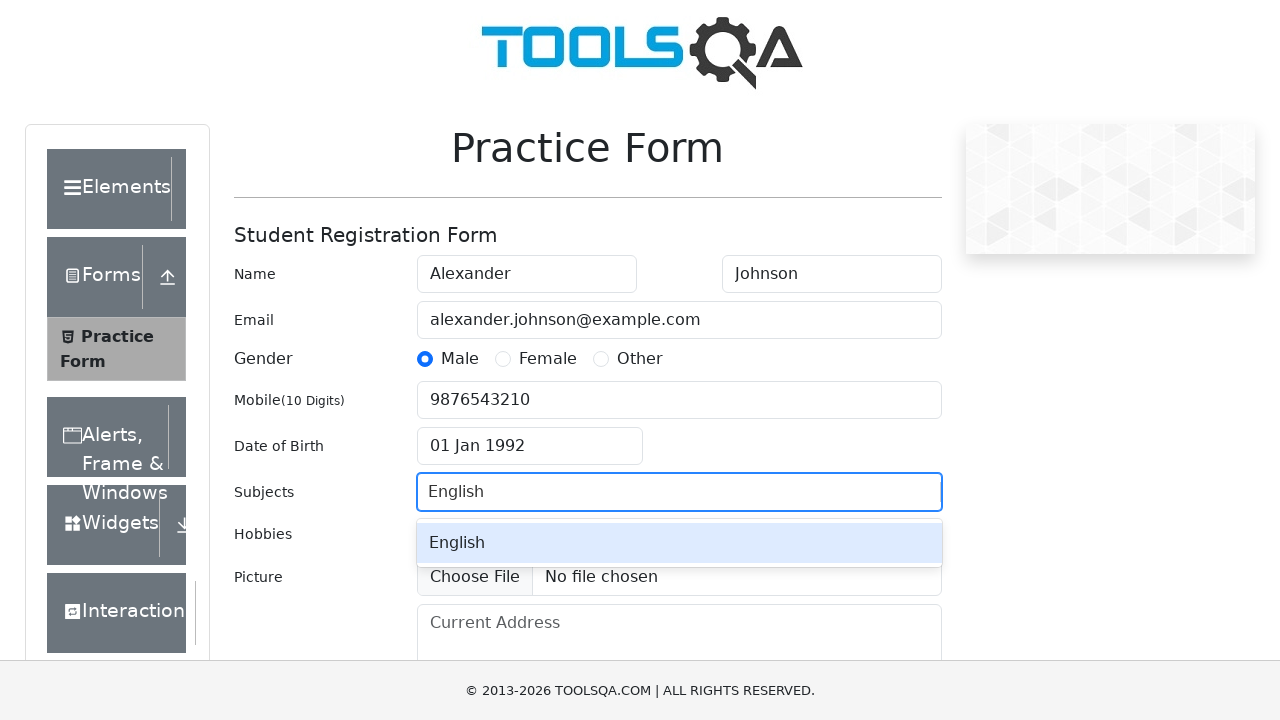

English subject option appeared in dropdown
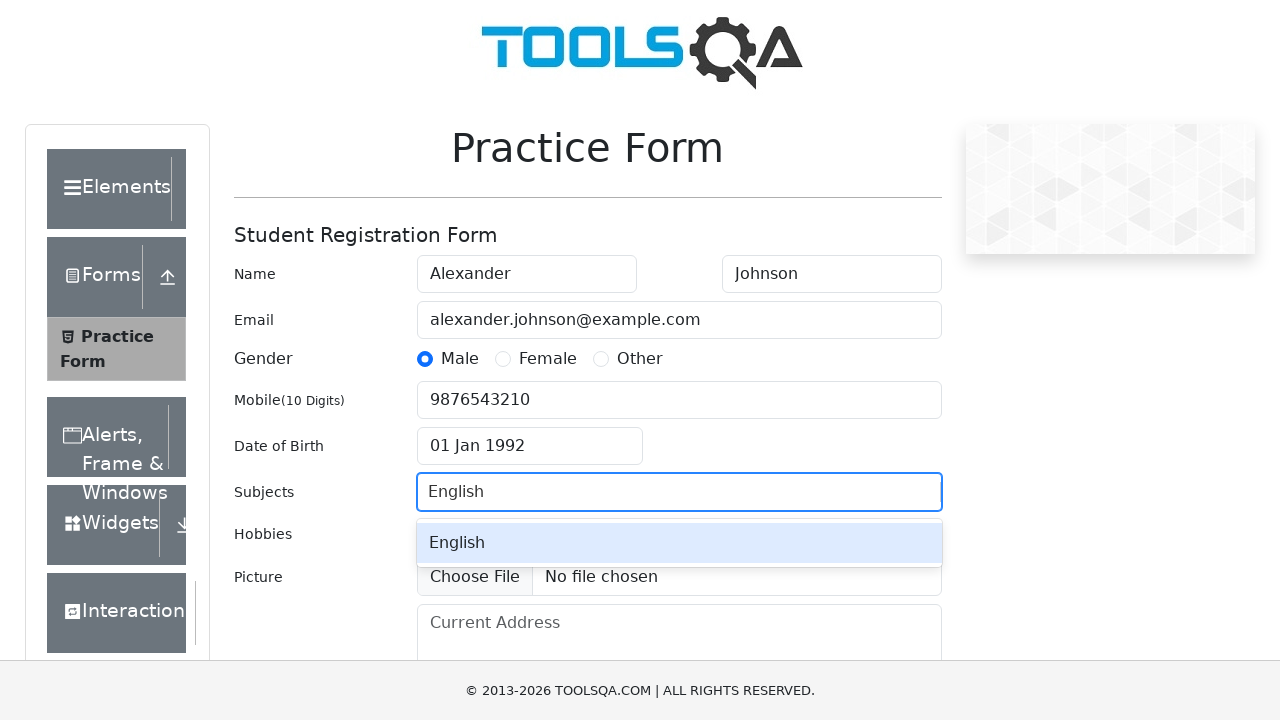

Selected English from subject dropdown at (679, 543) on #react-select-2-option-0
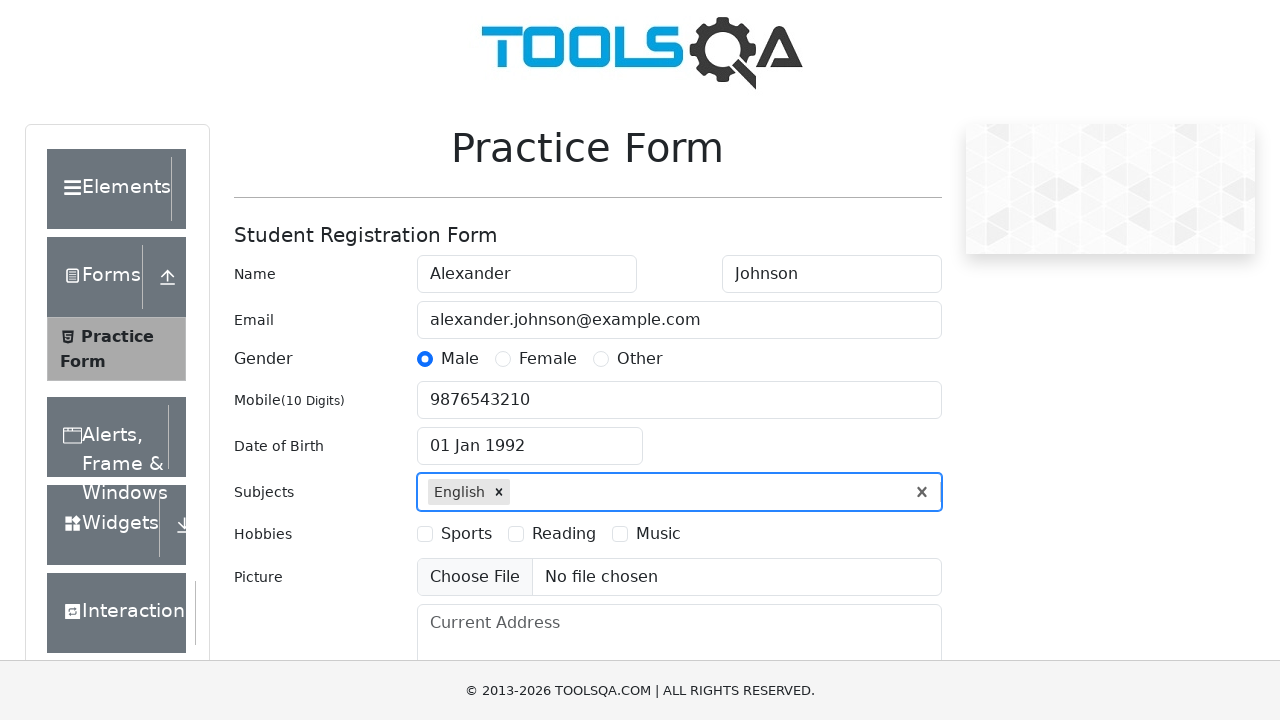

Selected Sports hobby checkbox at (466, 534) on label[for='hobbies-checkbox-1']
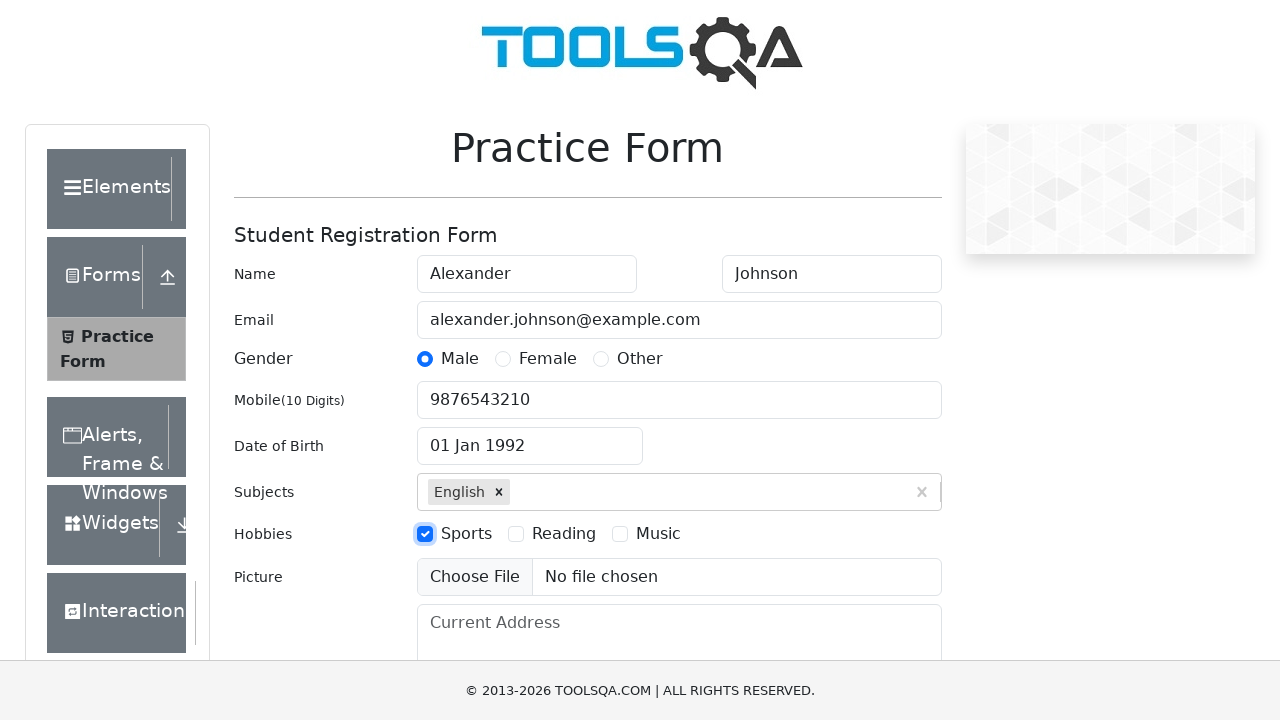

Filled Current Address field with '123 Main Street, Apartment 4B, New York' on textarea[placeholder='Current Address']
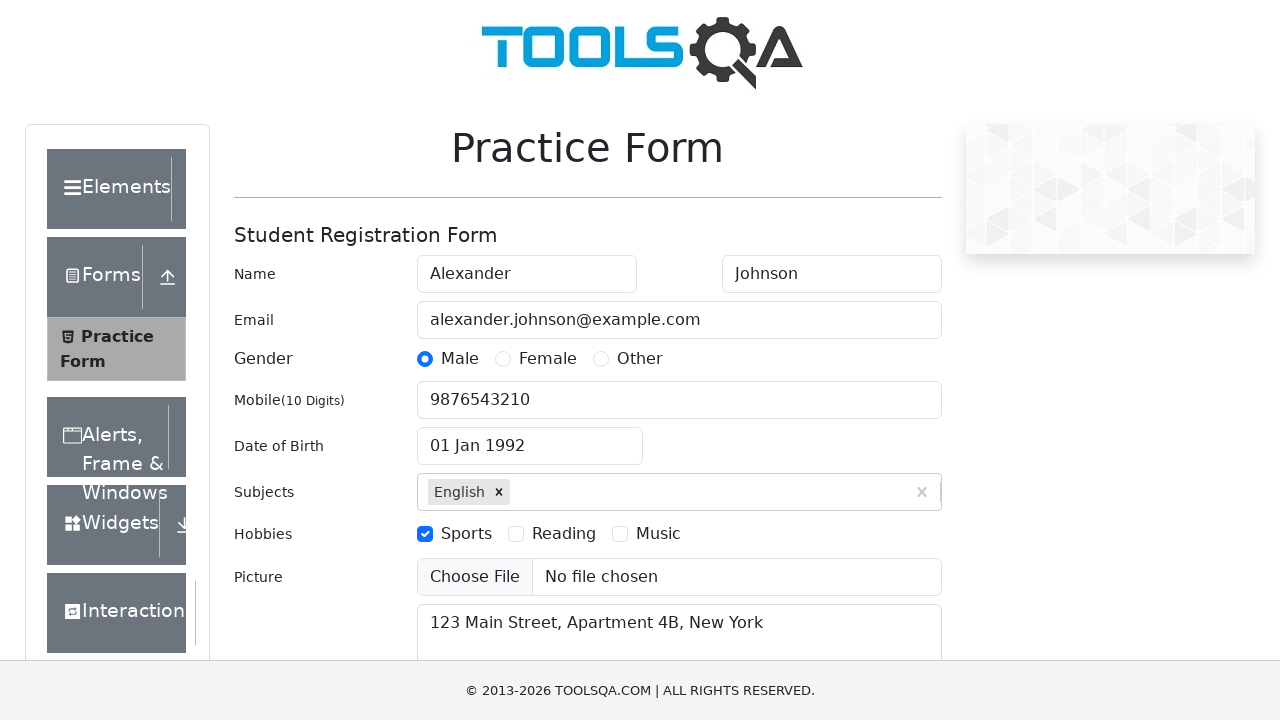

Scrolled to State field
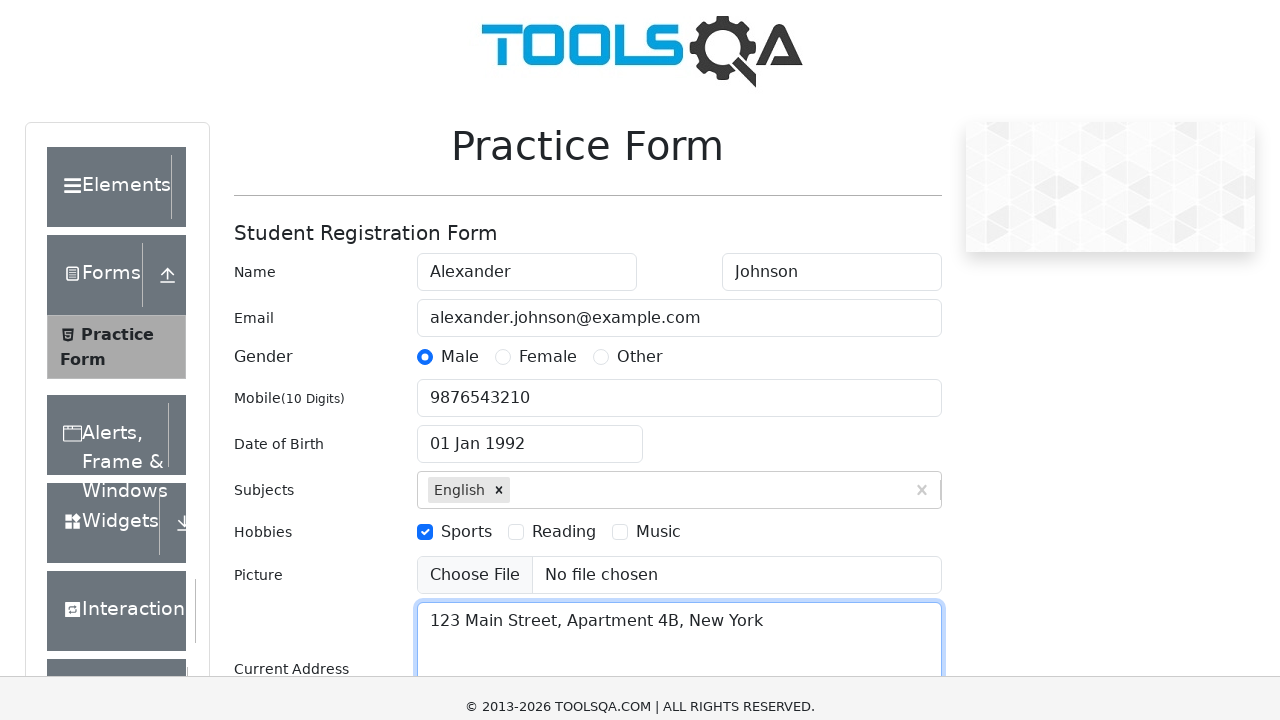

Clicked on State dropdown at (618, 437) on #state > div > div.css-1wy0on6 > div
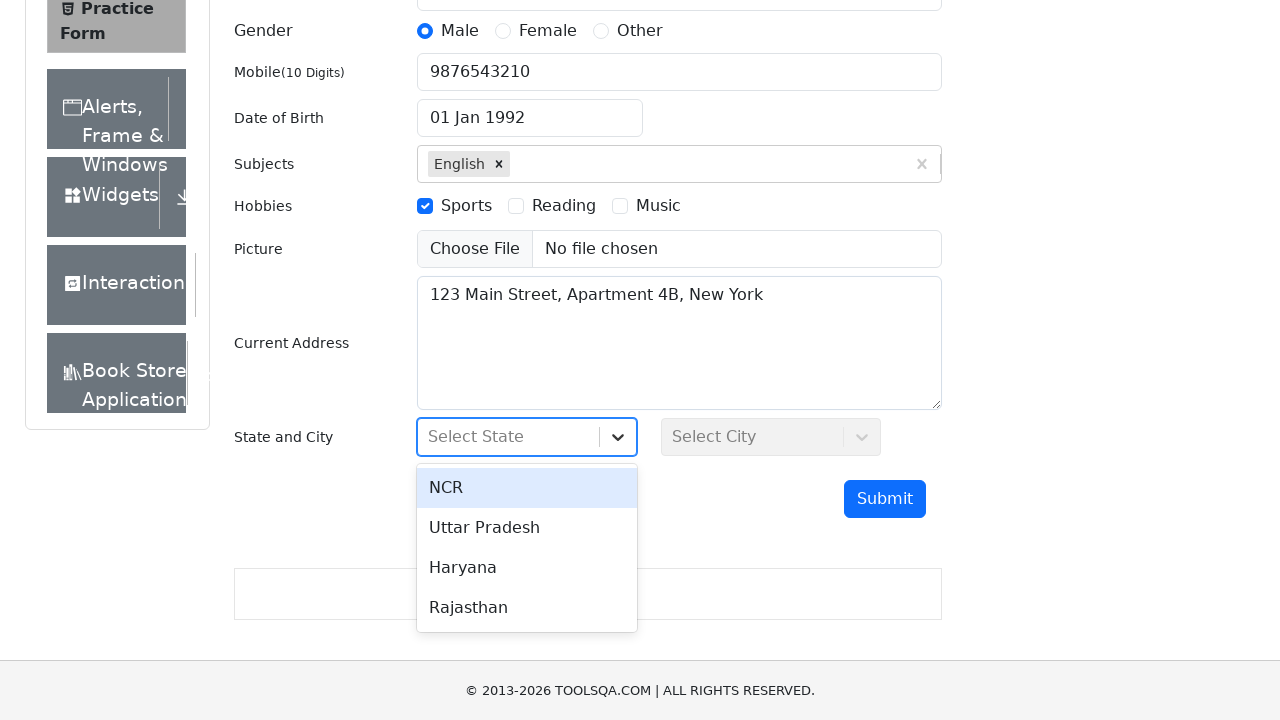

State dropdown options loaded
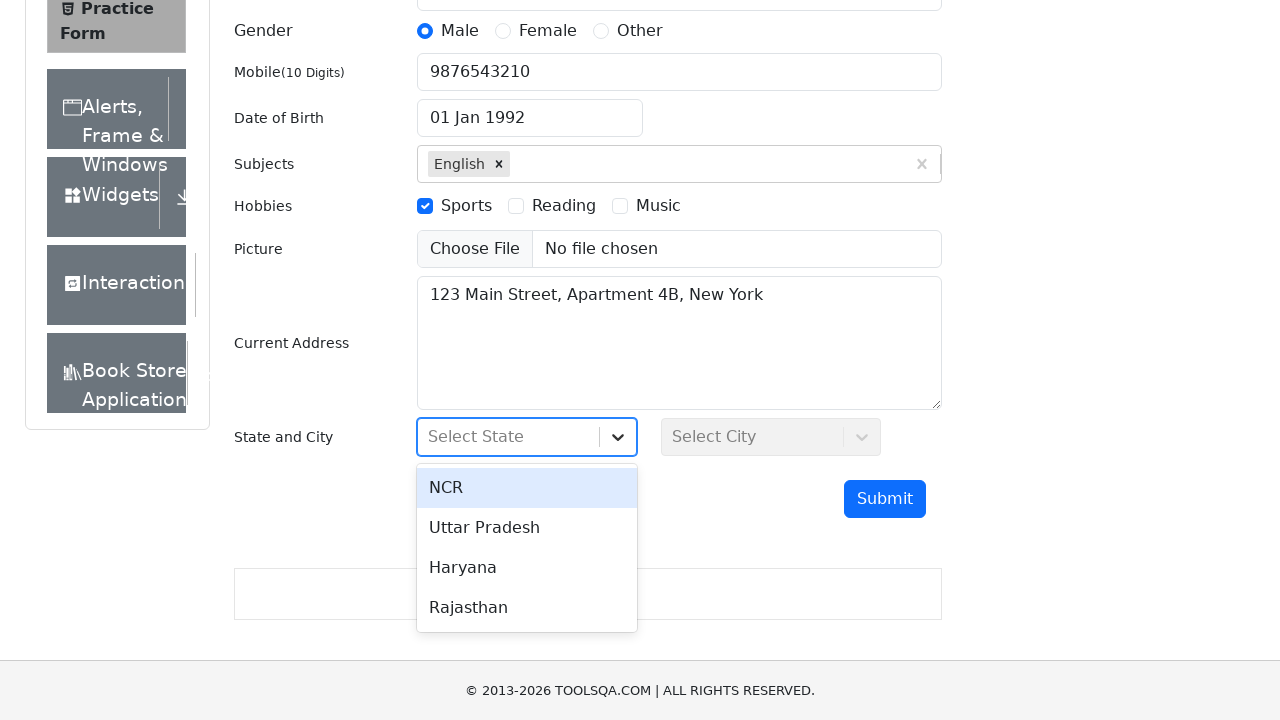

Selected first state option at (527, 488) on #react-select-3-option-0
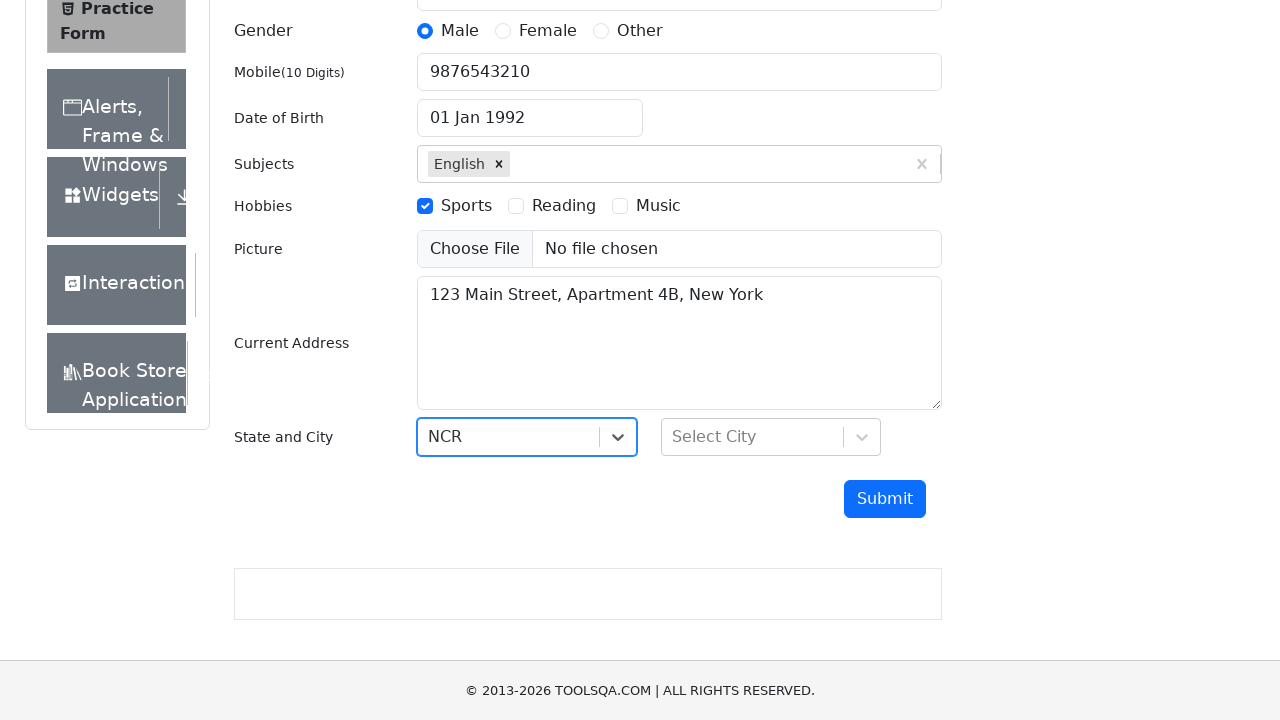

Clicked on City dropdown at (862, 437) on #city > div > div.css-1wy0on6 > div > svg
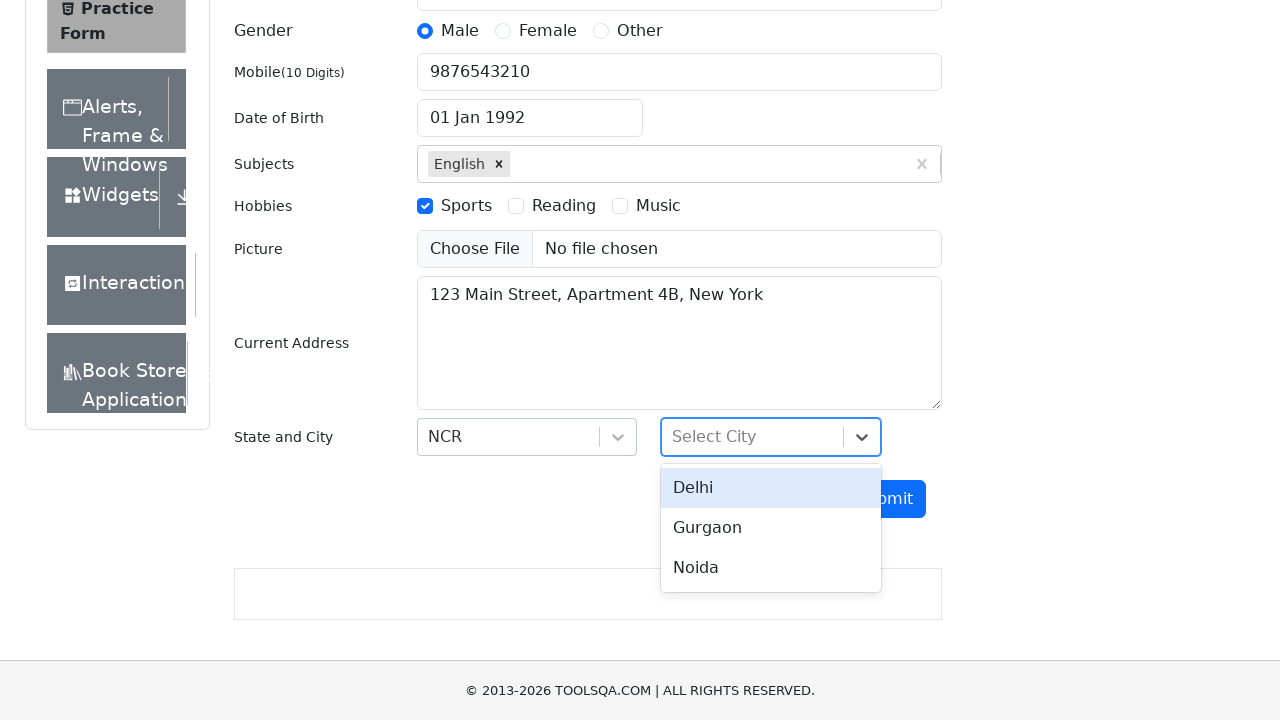

City dropdown options loaded
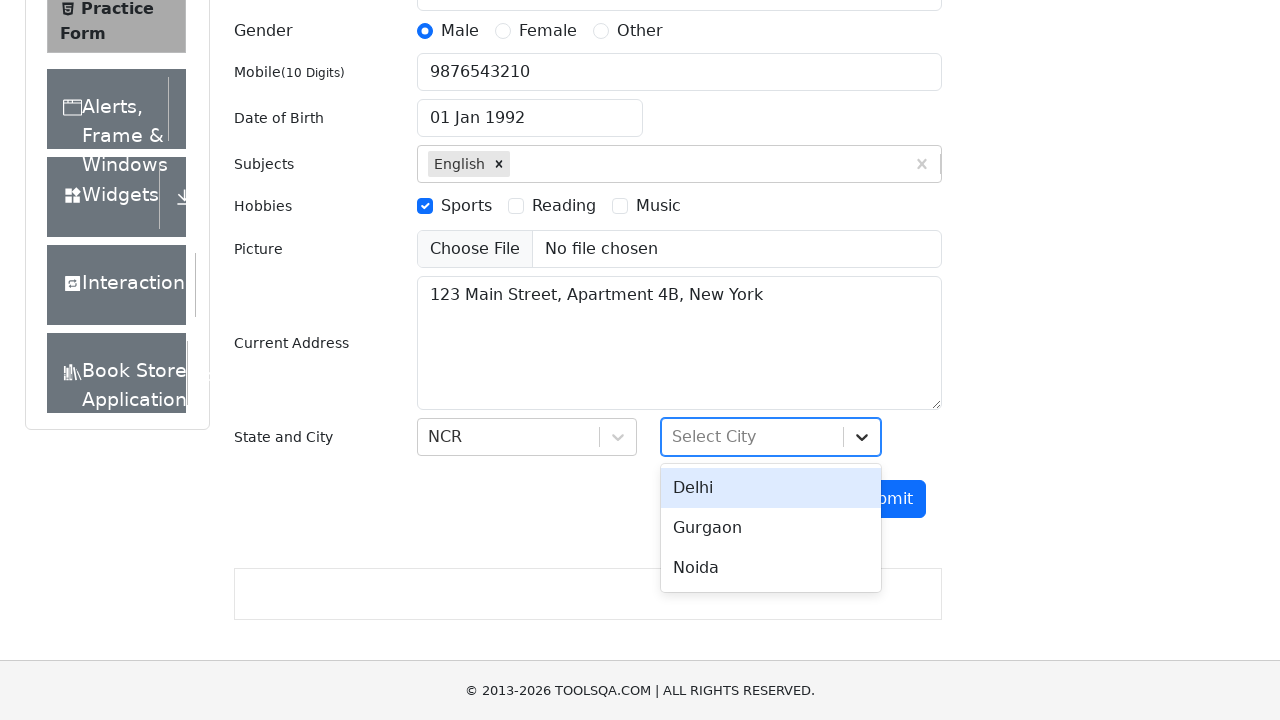

Selected city option at (771, 528) on #react-select-4-option-1
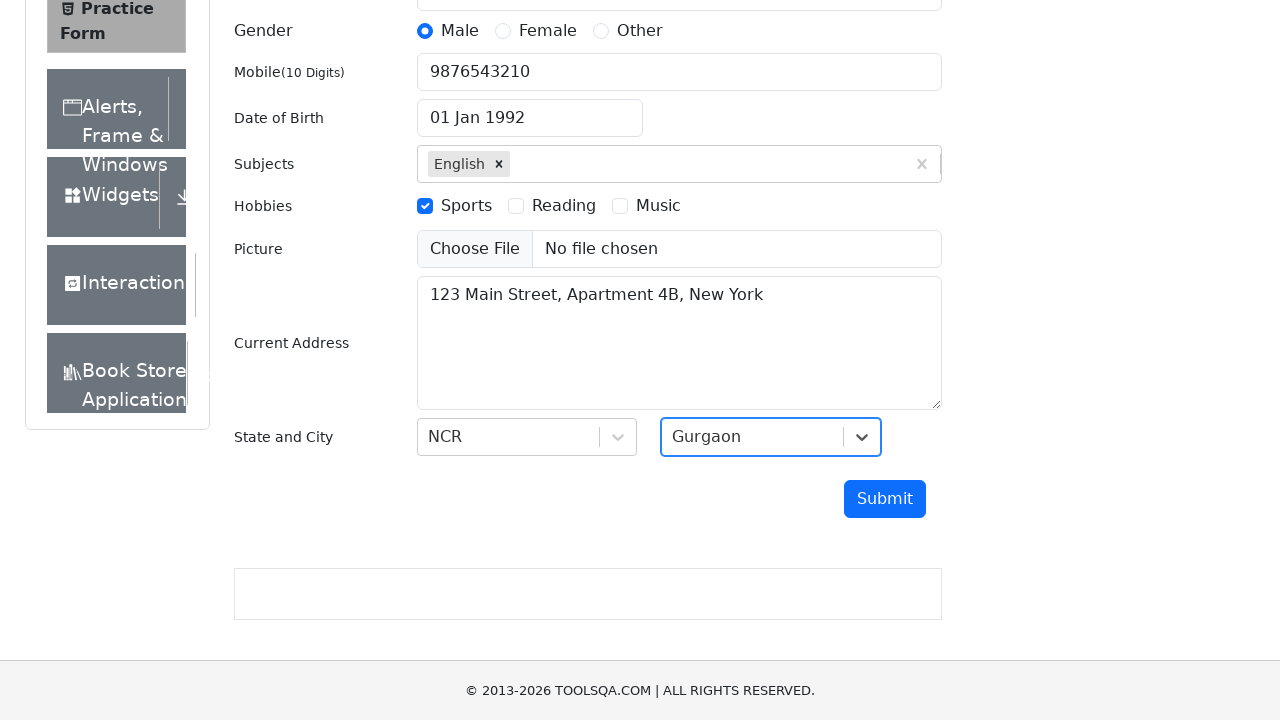

Scrolled to Submit button
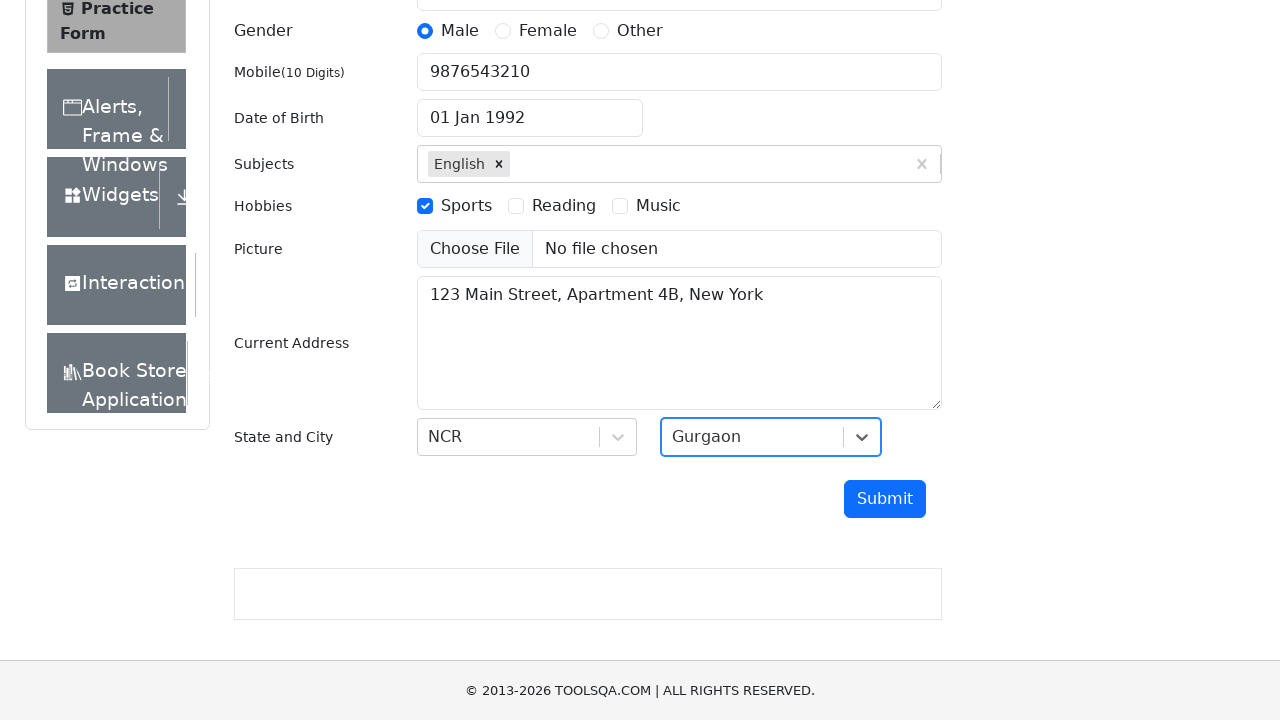

Clicked Submit button to submit the form at (885, 499) on #submit
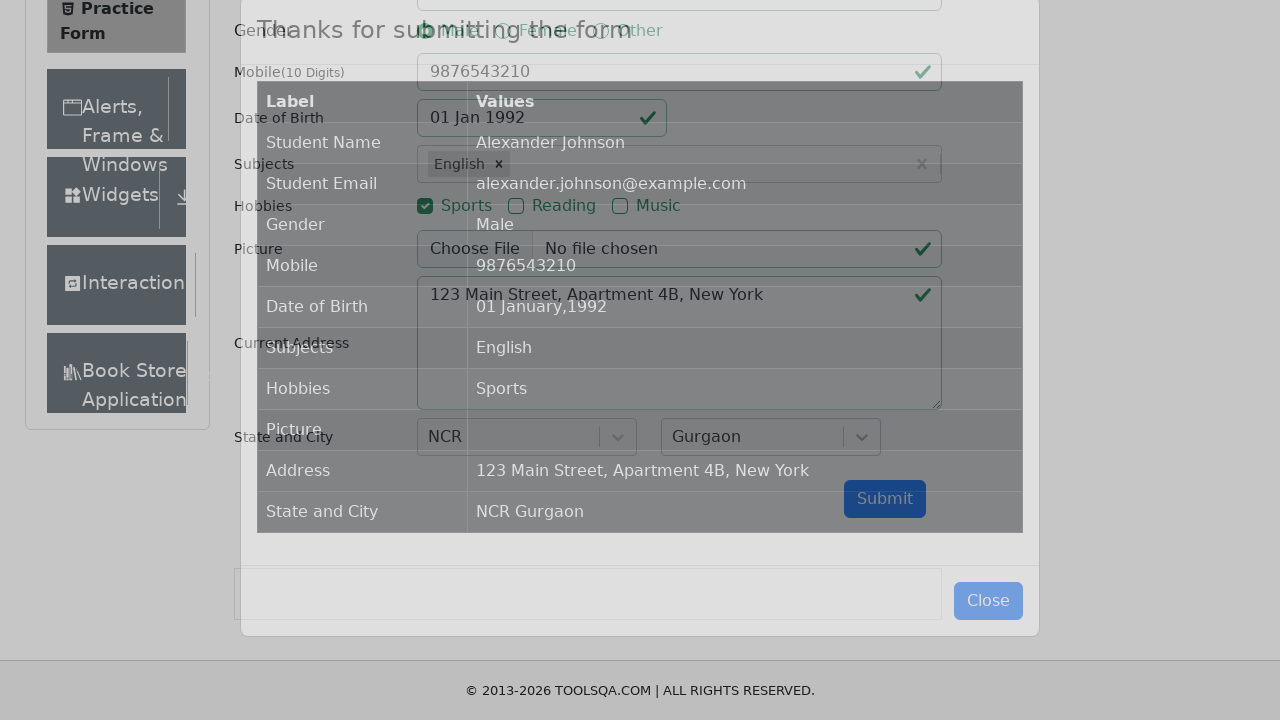

Success modal appeared confirming form submission
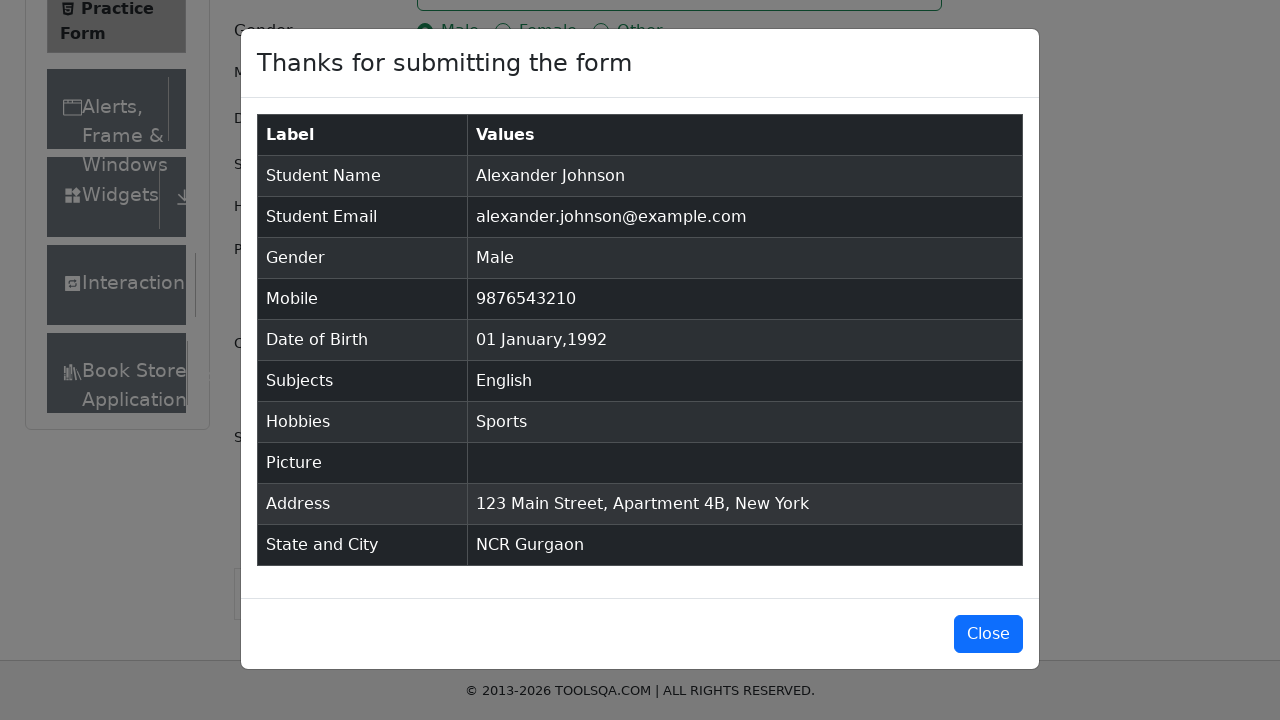

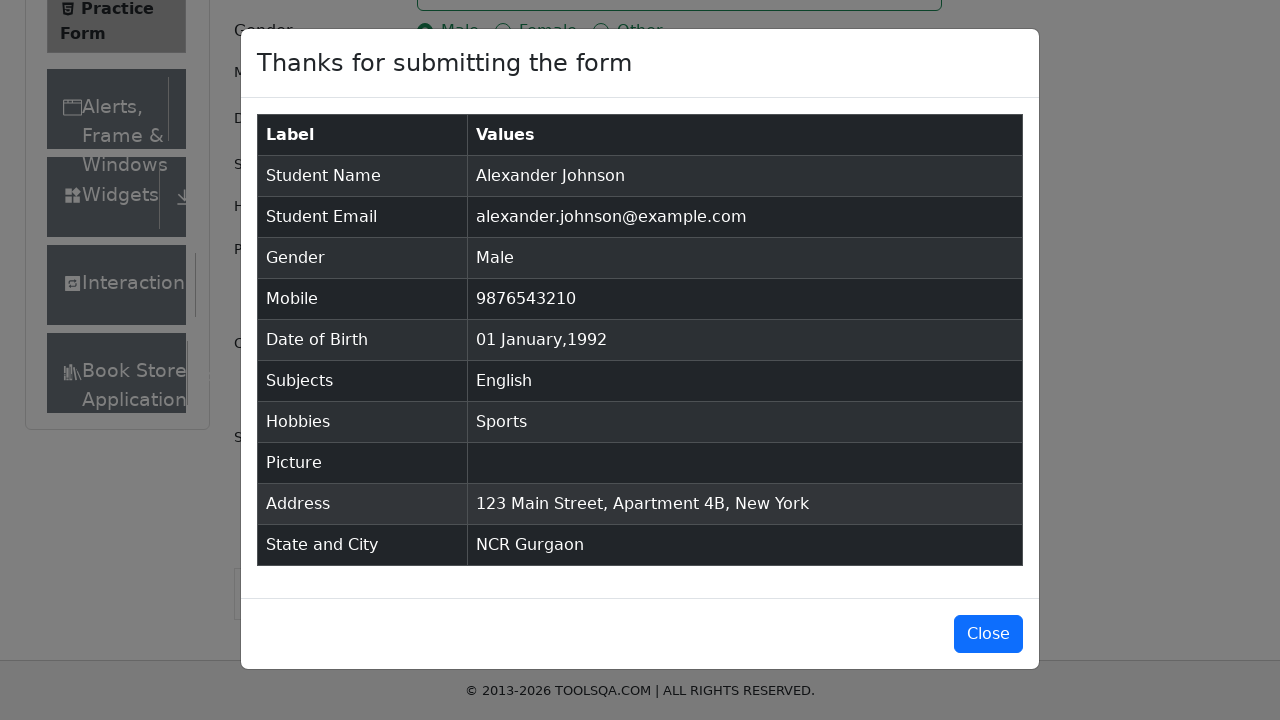